Navigates to GoDaddy homepage and retrieves the page title

Starting URL: https://www.godaddy.com/

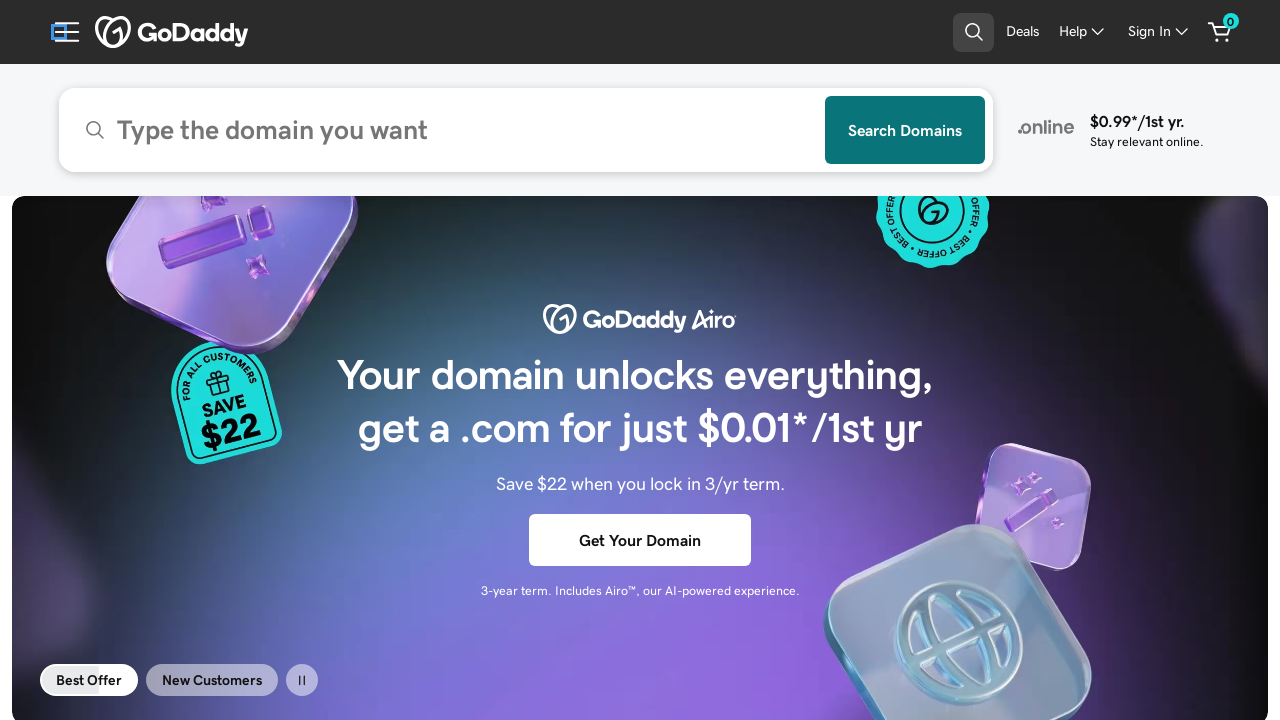

Retrieved page title from GoDaddy homepage
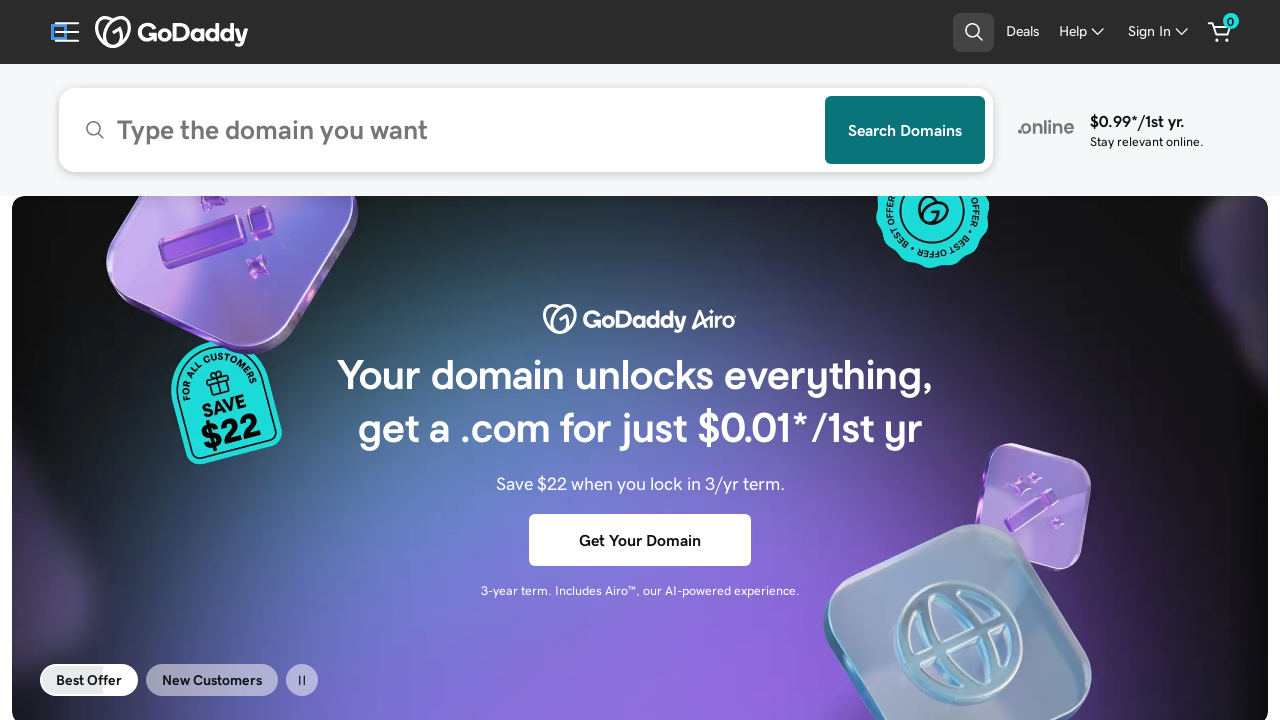

Printed page title to console
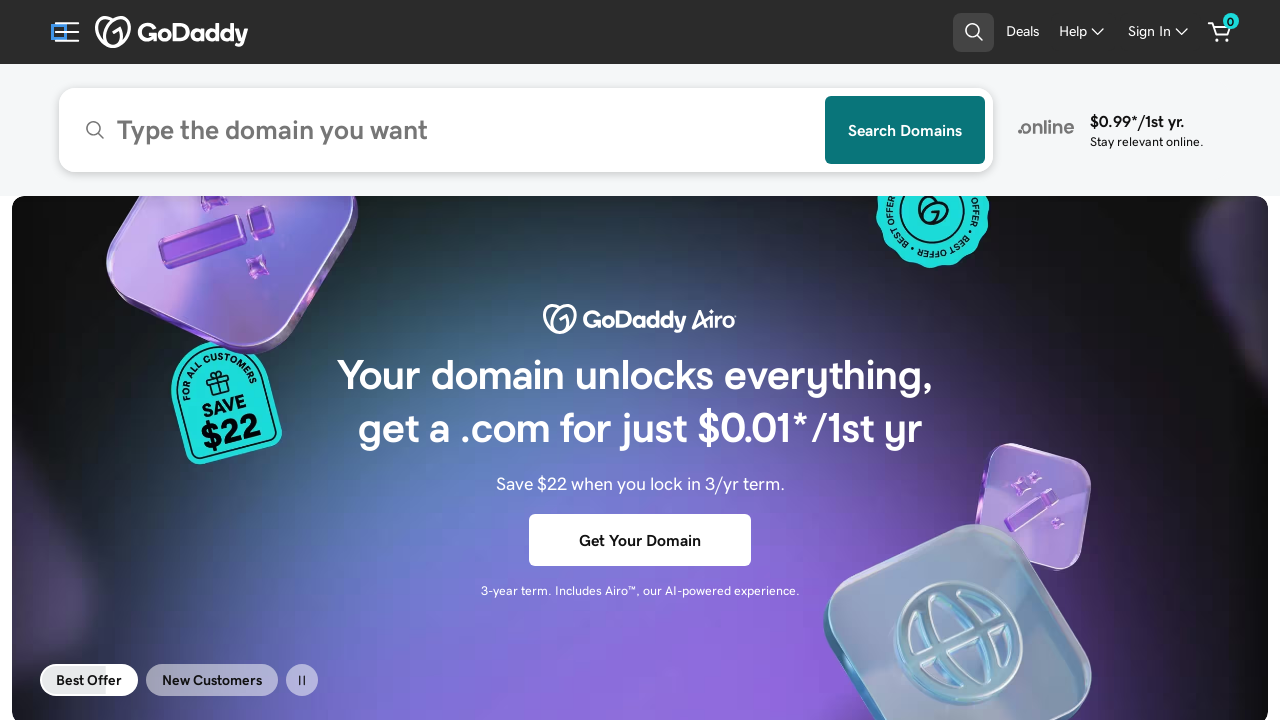

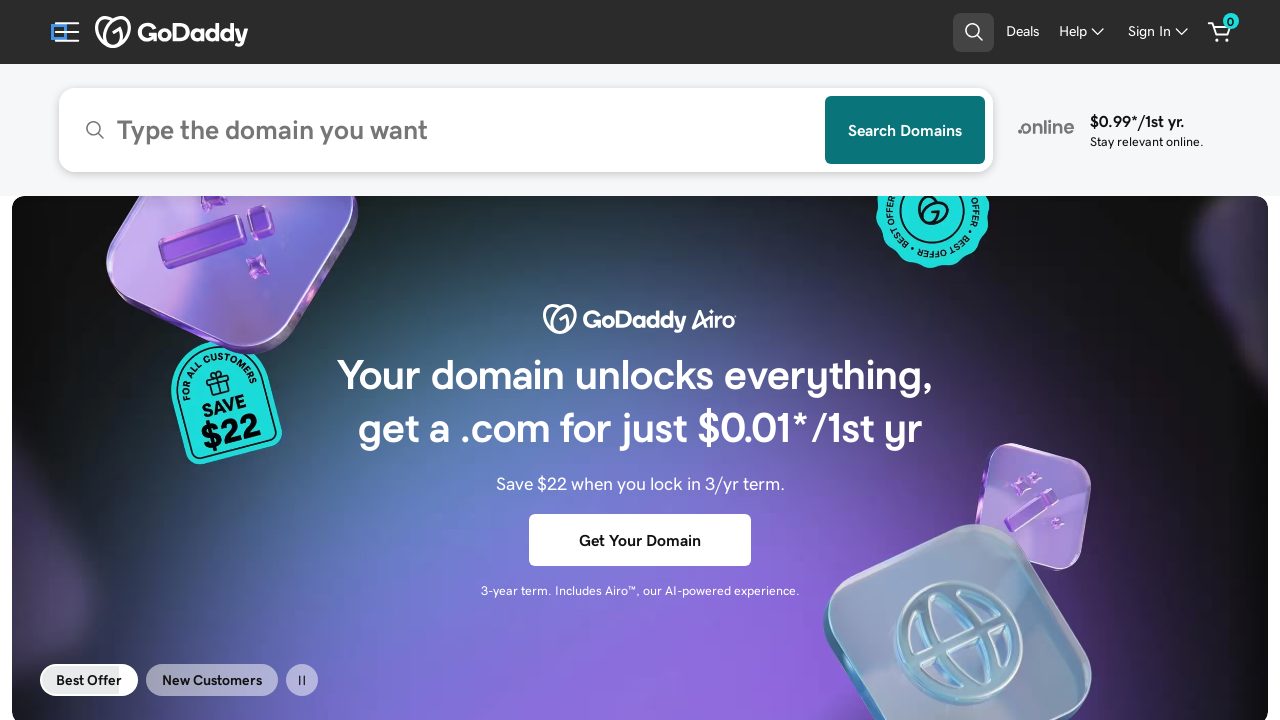